Tests key press functionality by navigating to the Key Presses page, pressing four different keys (a, b, c, d), and verifying that each key press is correctly detected and displayed.

Starting URL: http://the-internet.herokuapp.com/

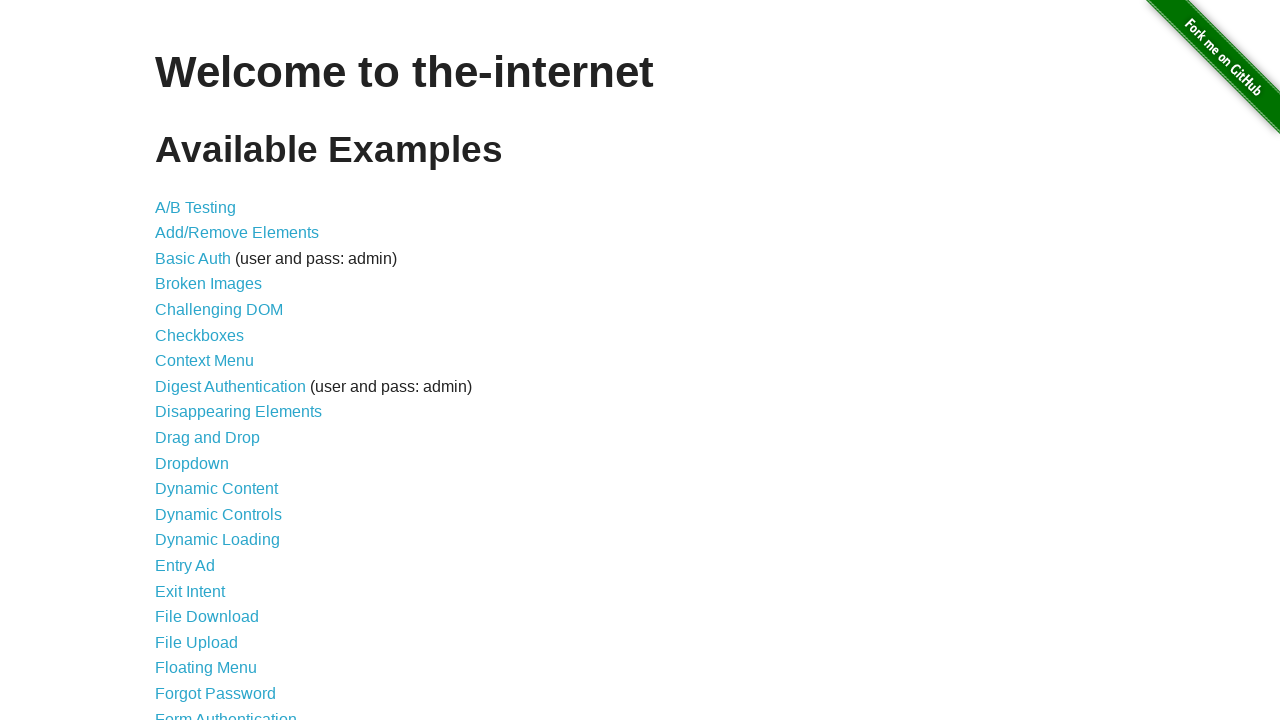

Clicked on 'Key Presses' link from the main page at (200, 360) on a:text('Key Presses')
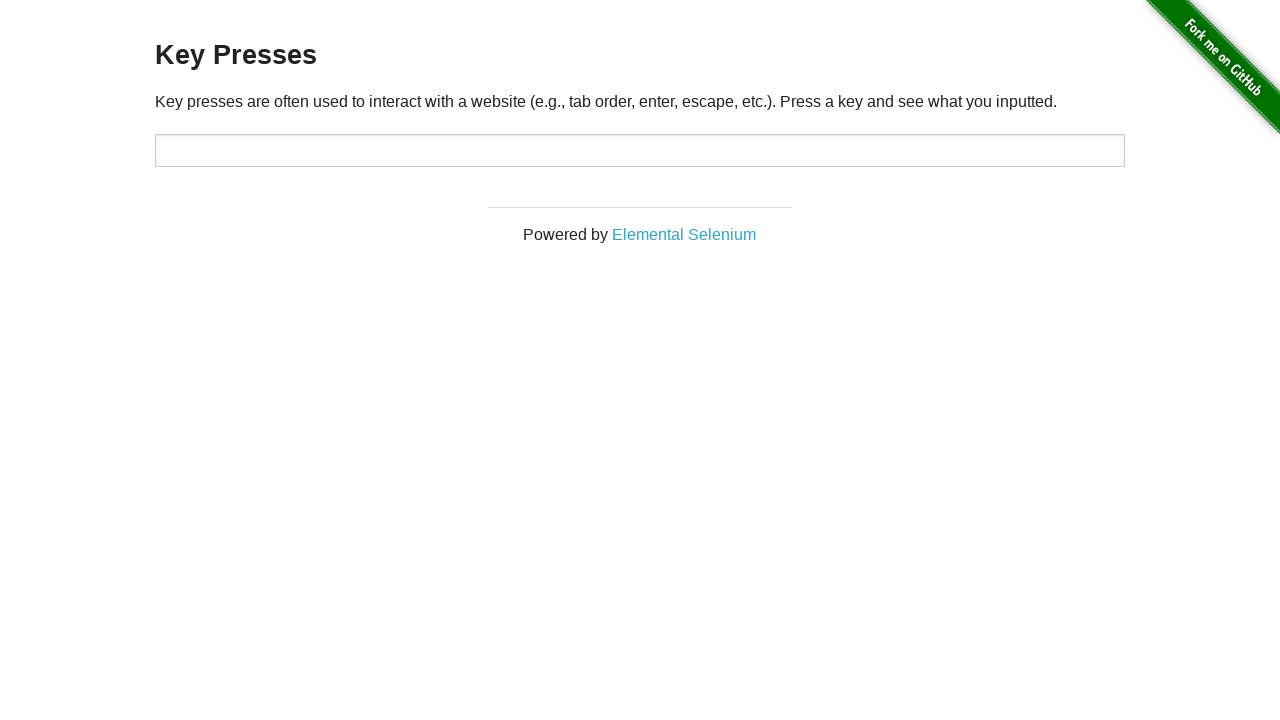

Key press input area loaded
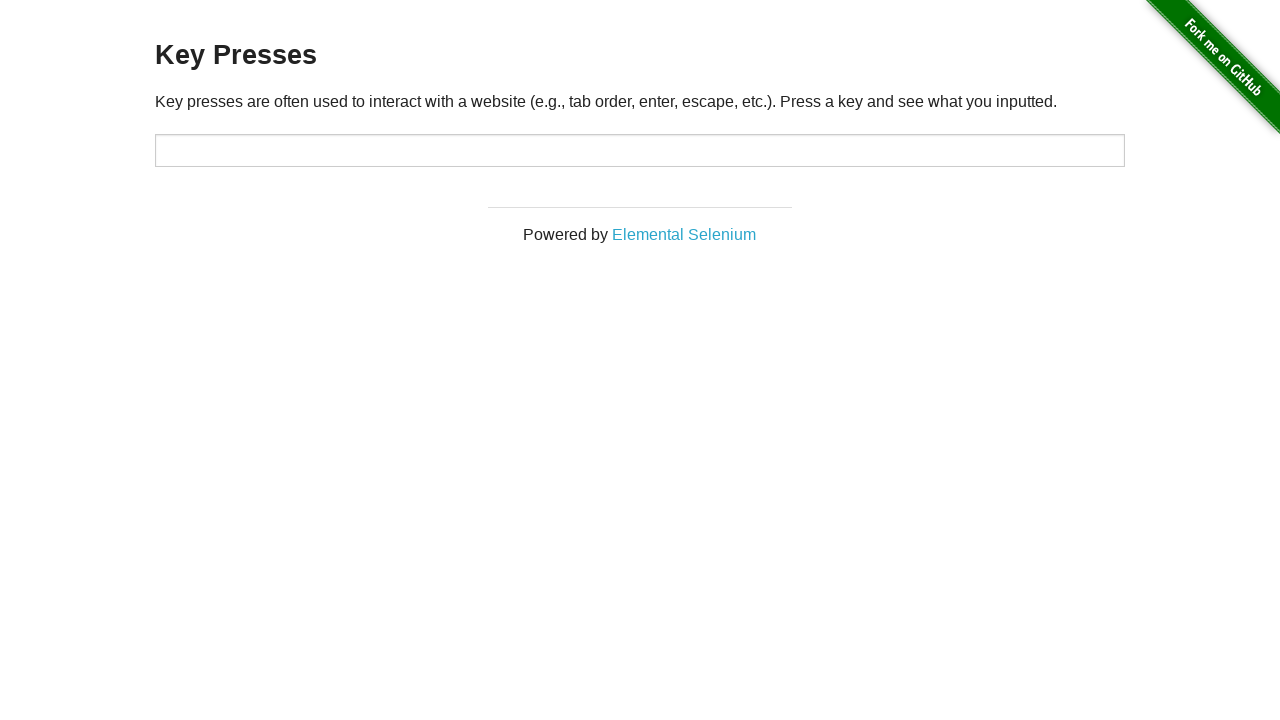

Pressed key 'a' on body
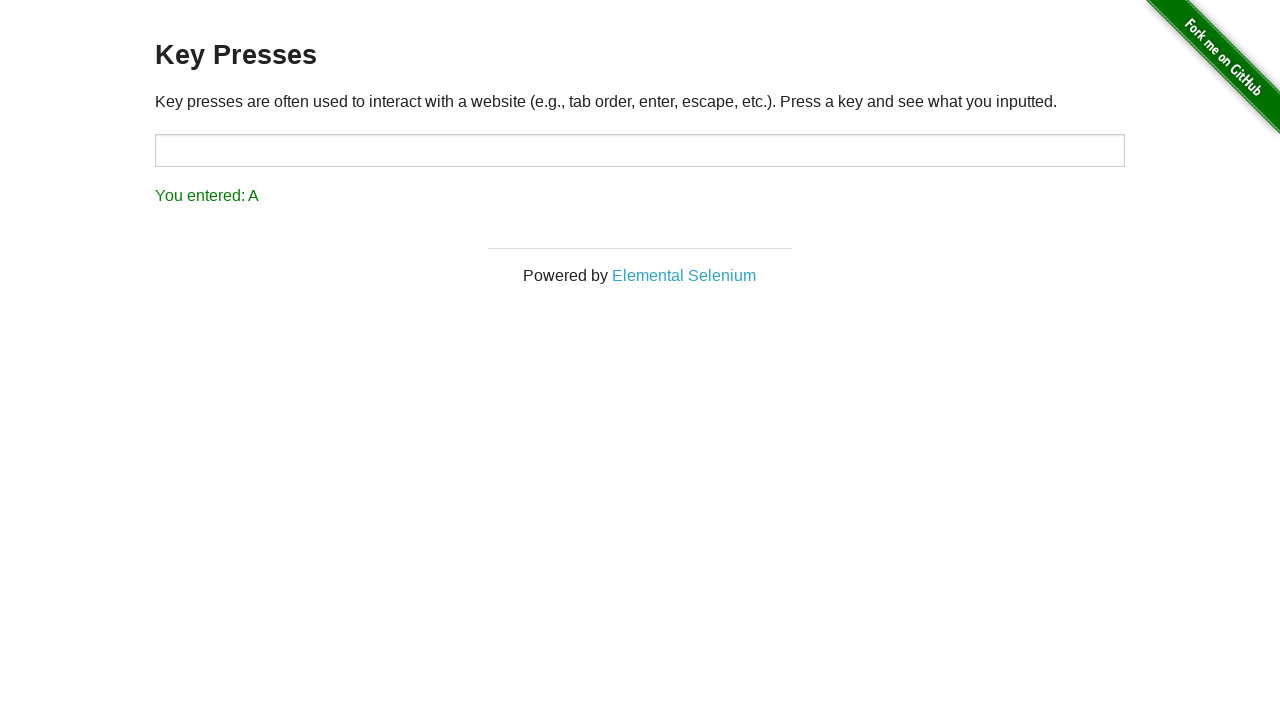

Verified that key 'A' was correctly detected and displayed
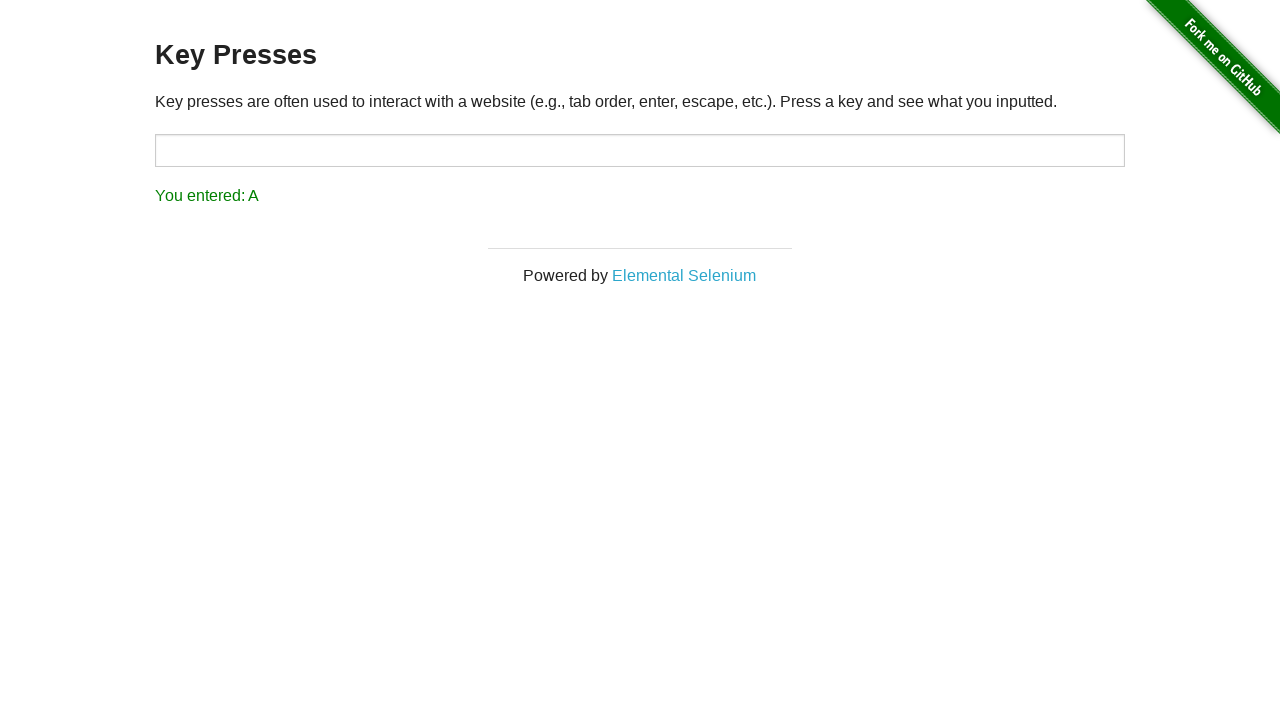

Pressed key 'b' on body
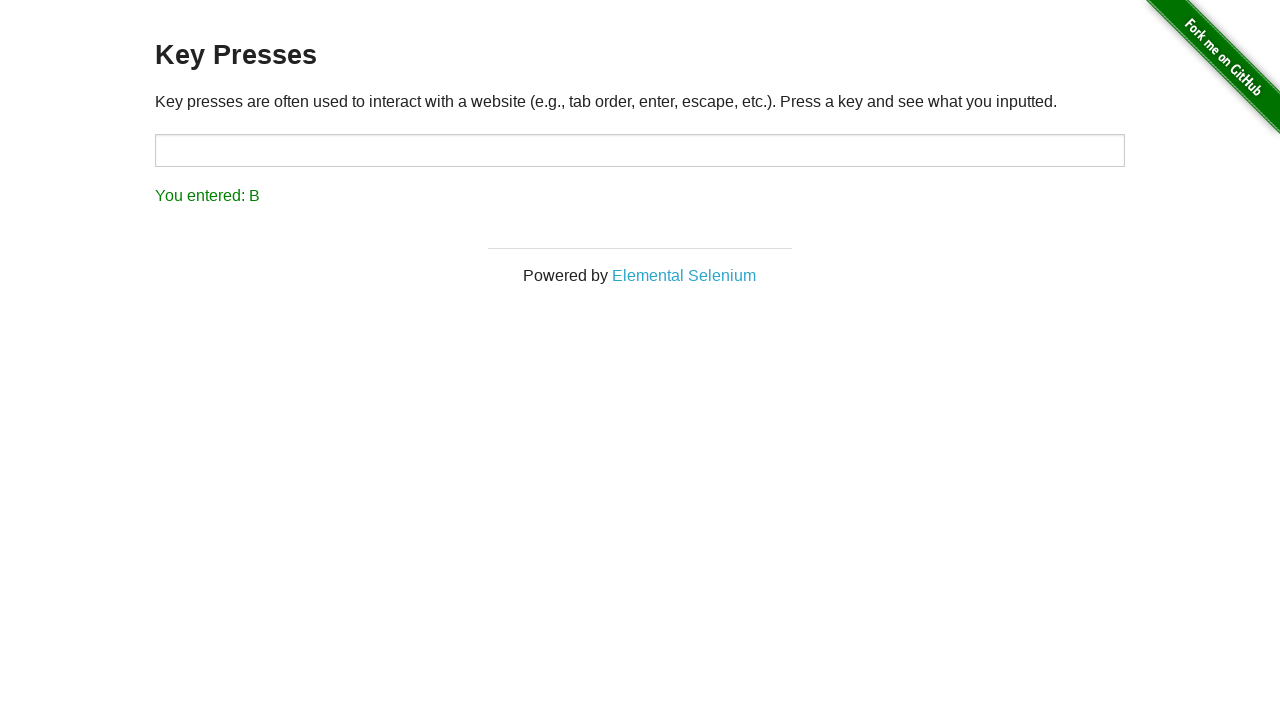

Verified that key 'B' was correctly detected and displayed
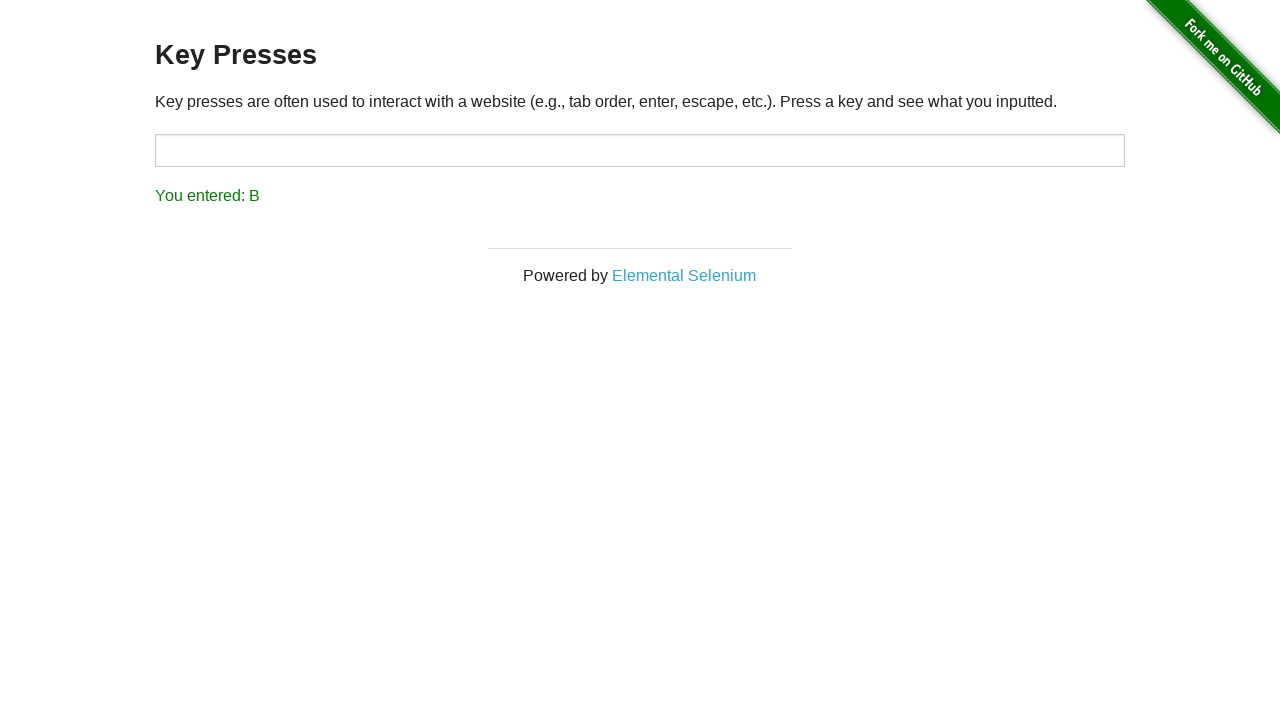

Pressed key 'c' on body
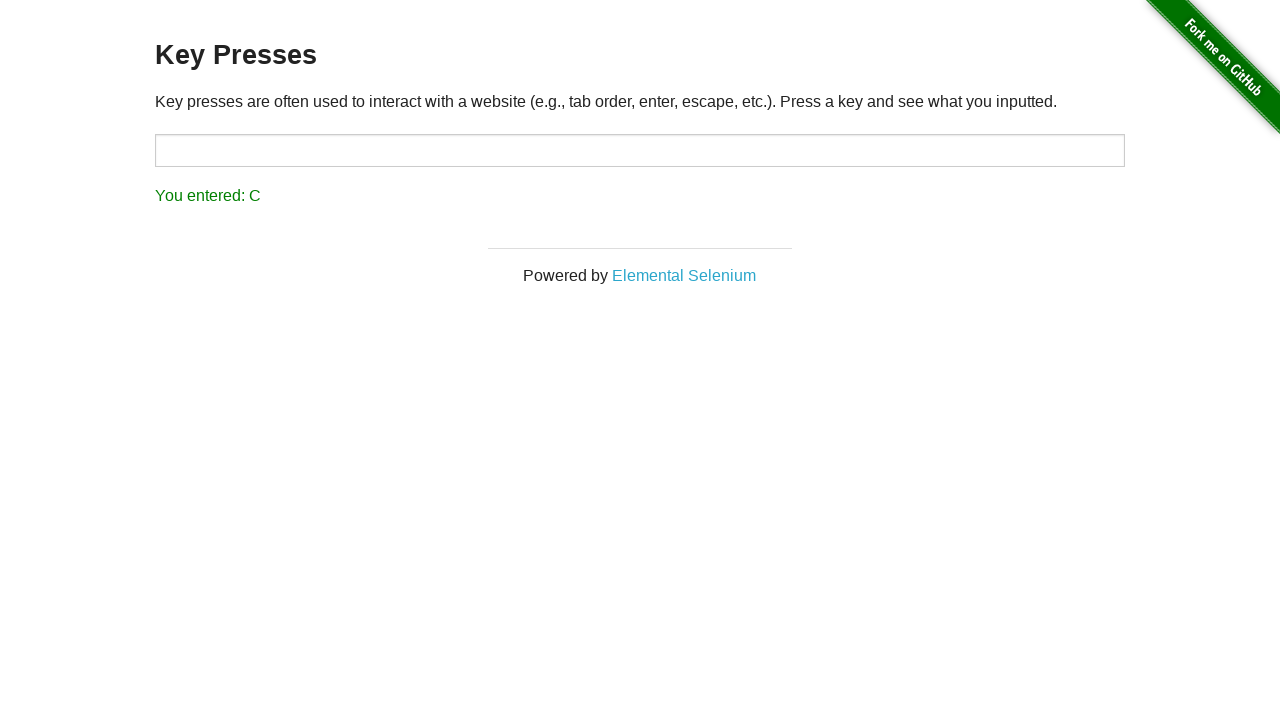

Verified that key 'C' was correctly detected and displayed
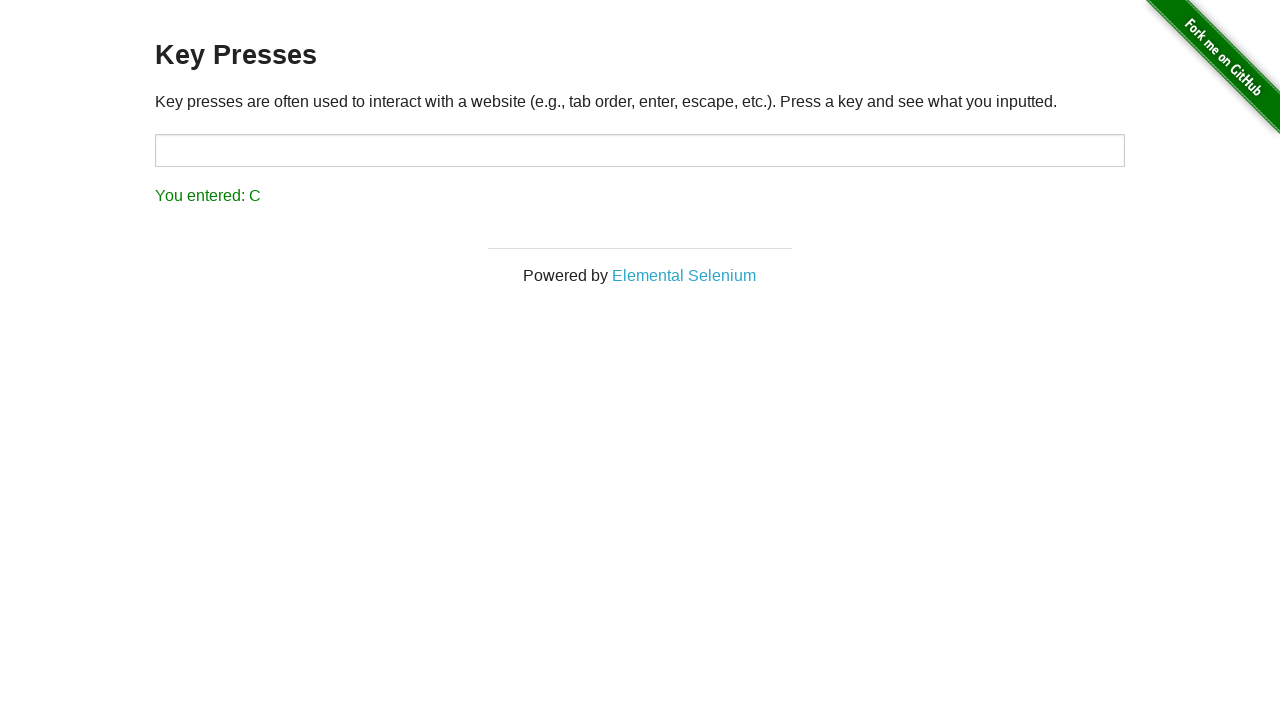

Pressed key 'd' on body
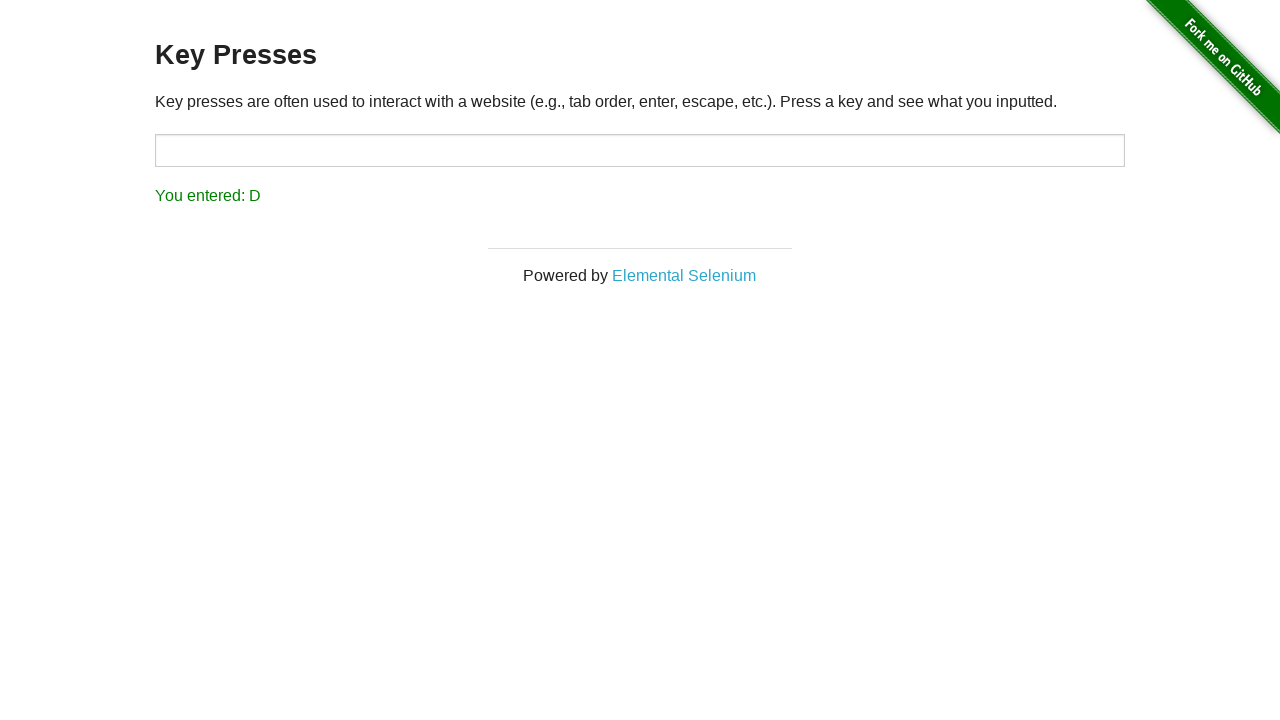

Verified that key 'D' was correctly detected and displayed
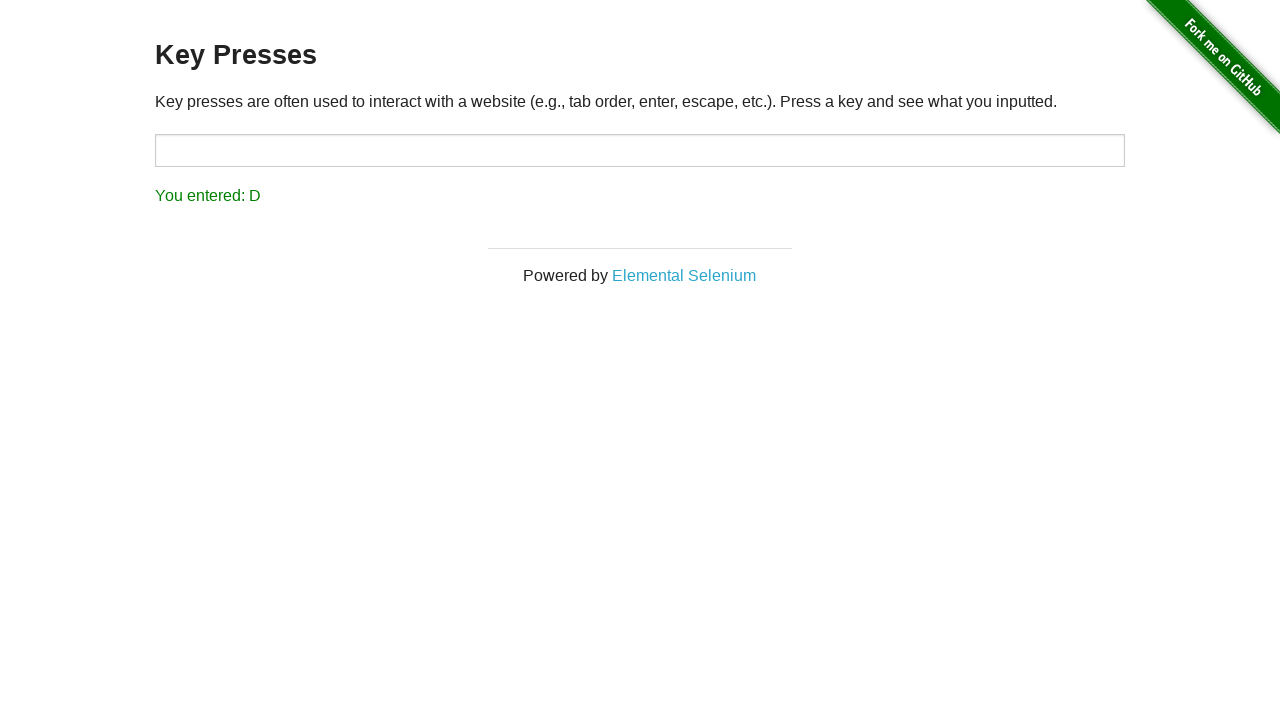

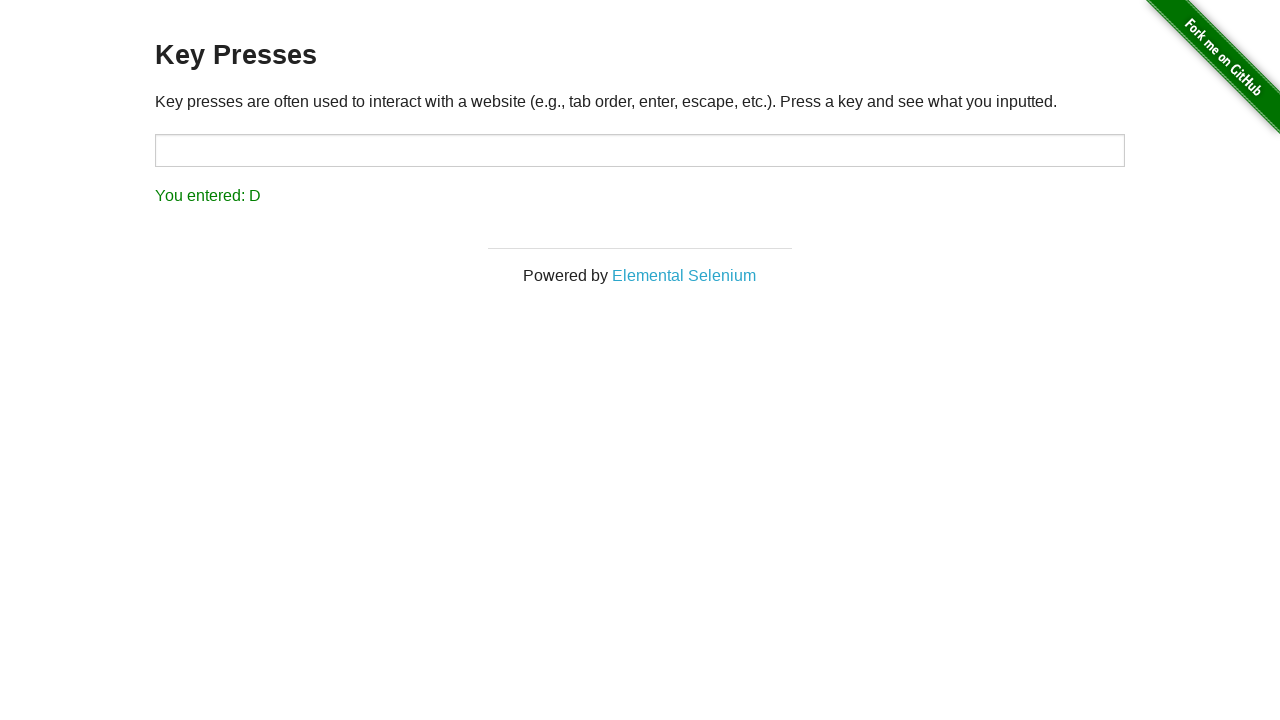